Opens YouTube homepage, maximizes the browser window, and retrieves the current URL and page title

Starting URL: https://www.youtube.com/

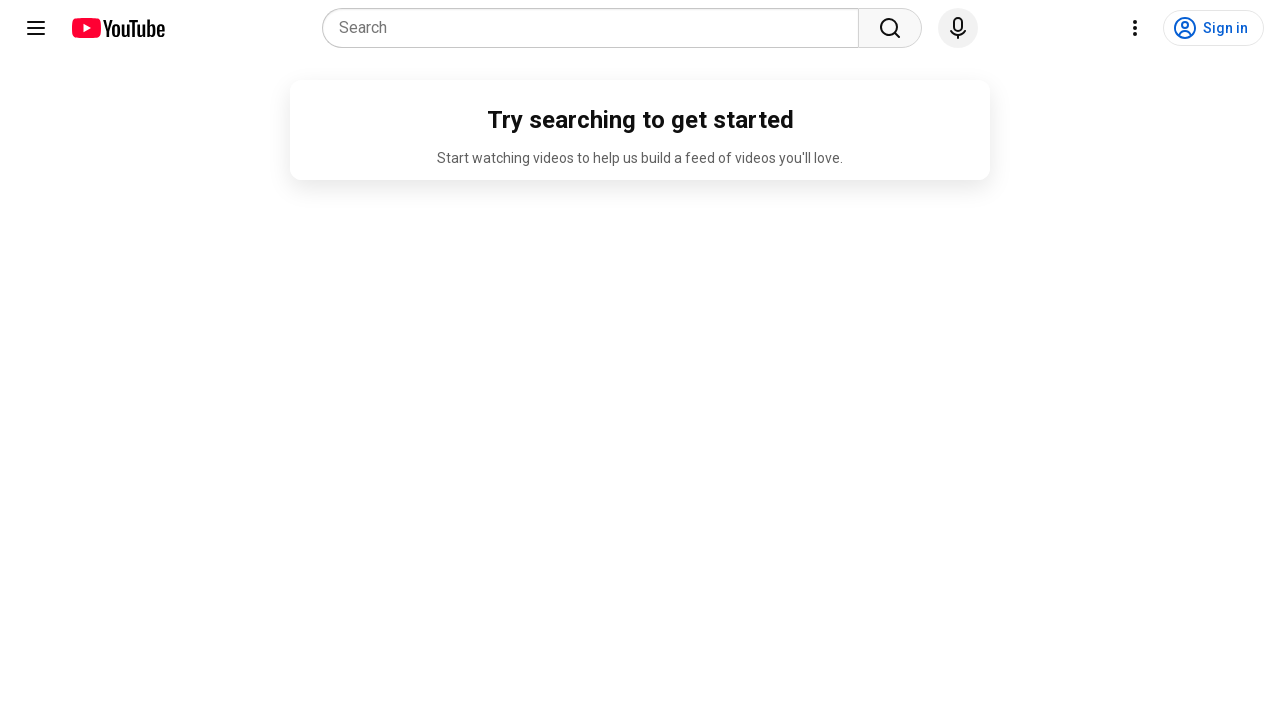

Set viewport to 1920x1080 to maximize browser window
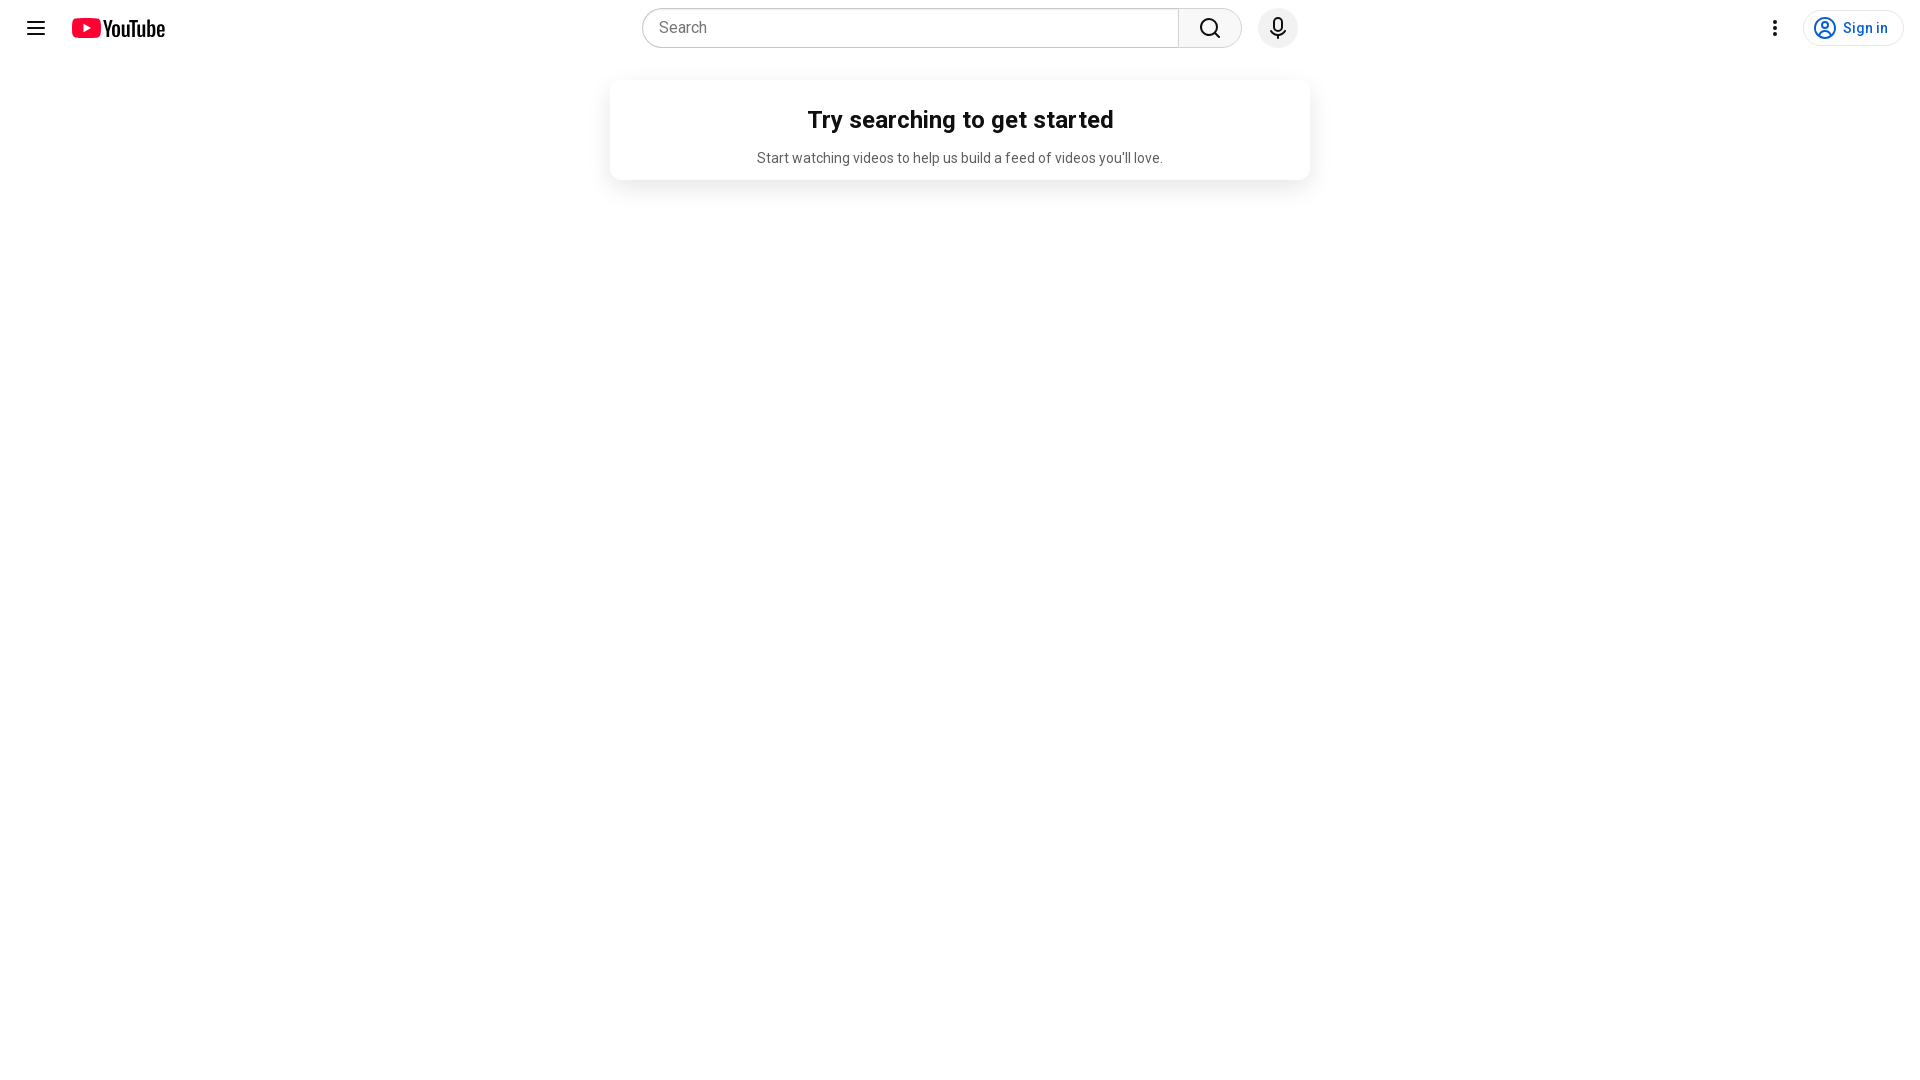

YouTube homepage loaded (domcontentloaded state)
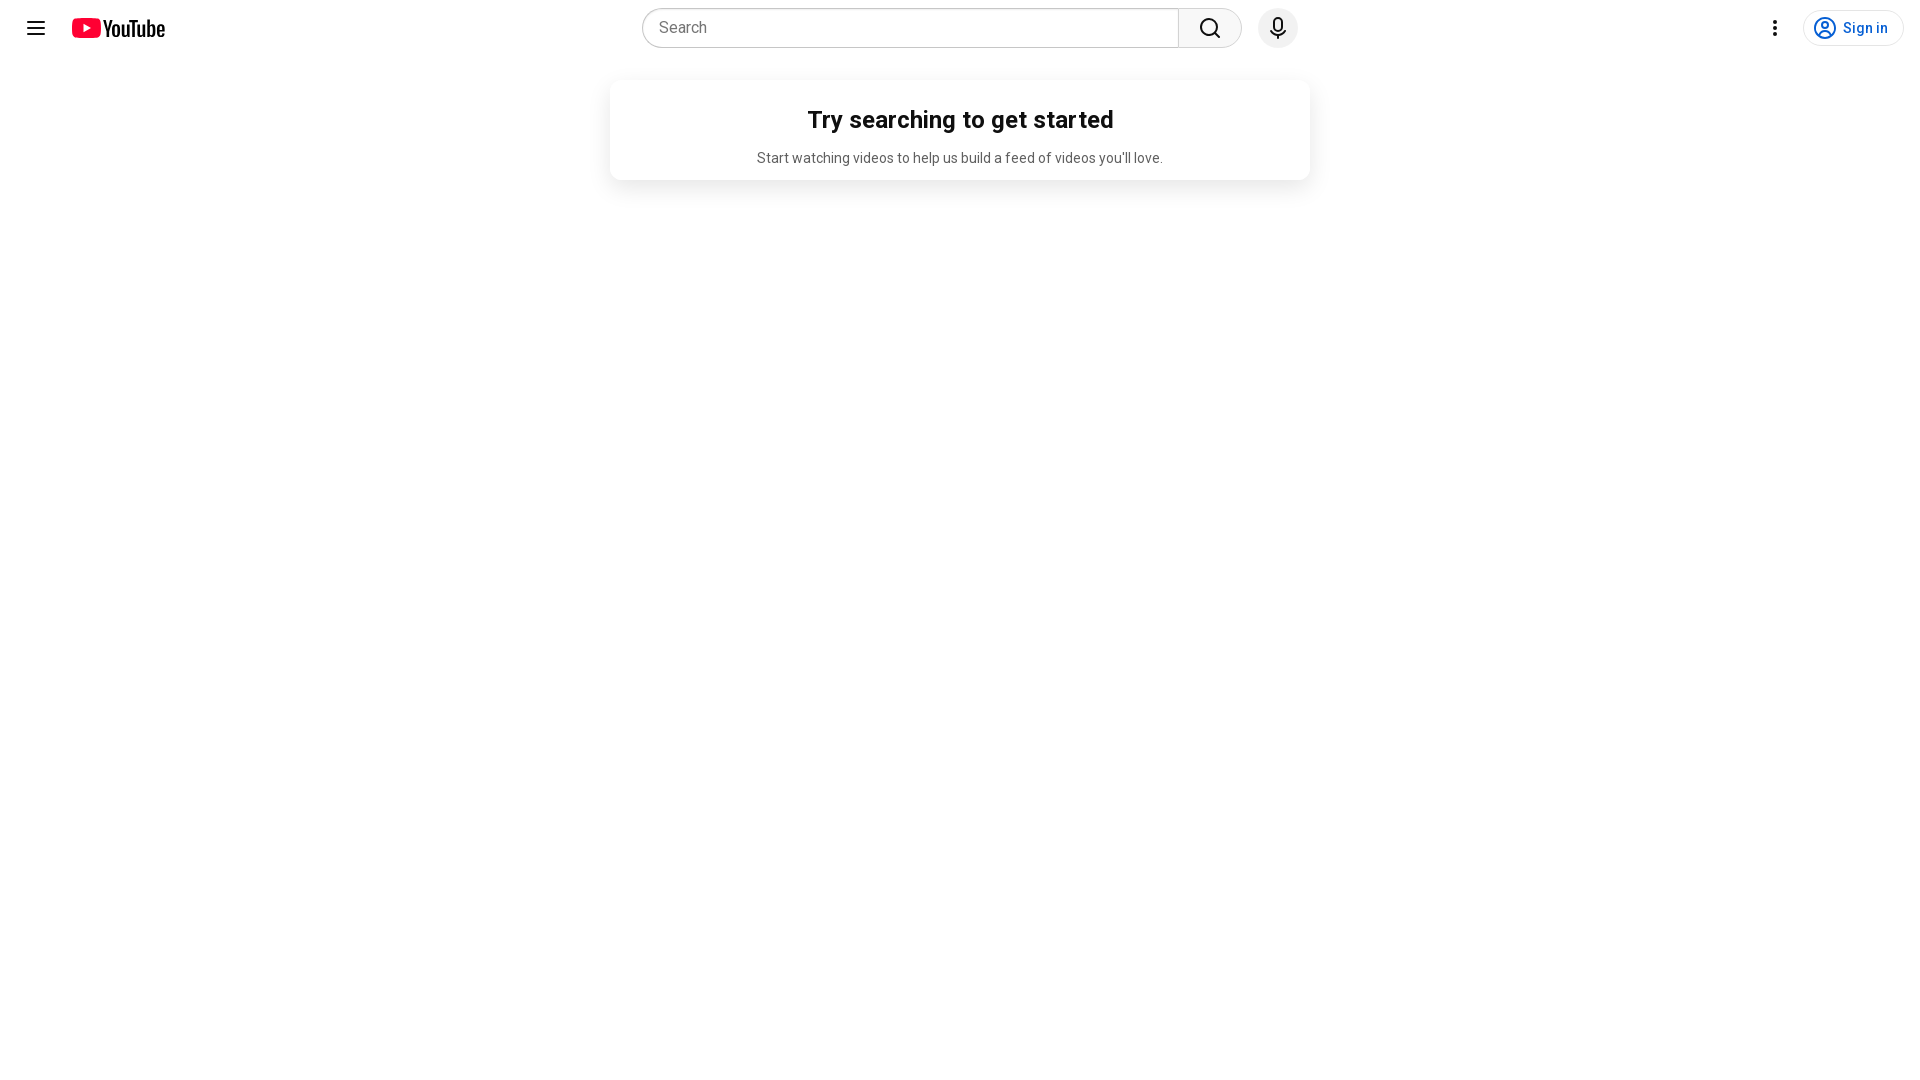

Retrieved current URL: https://www.youtube.com/
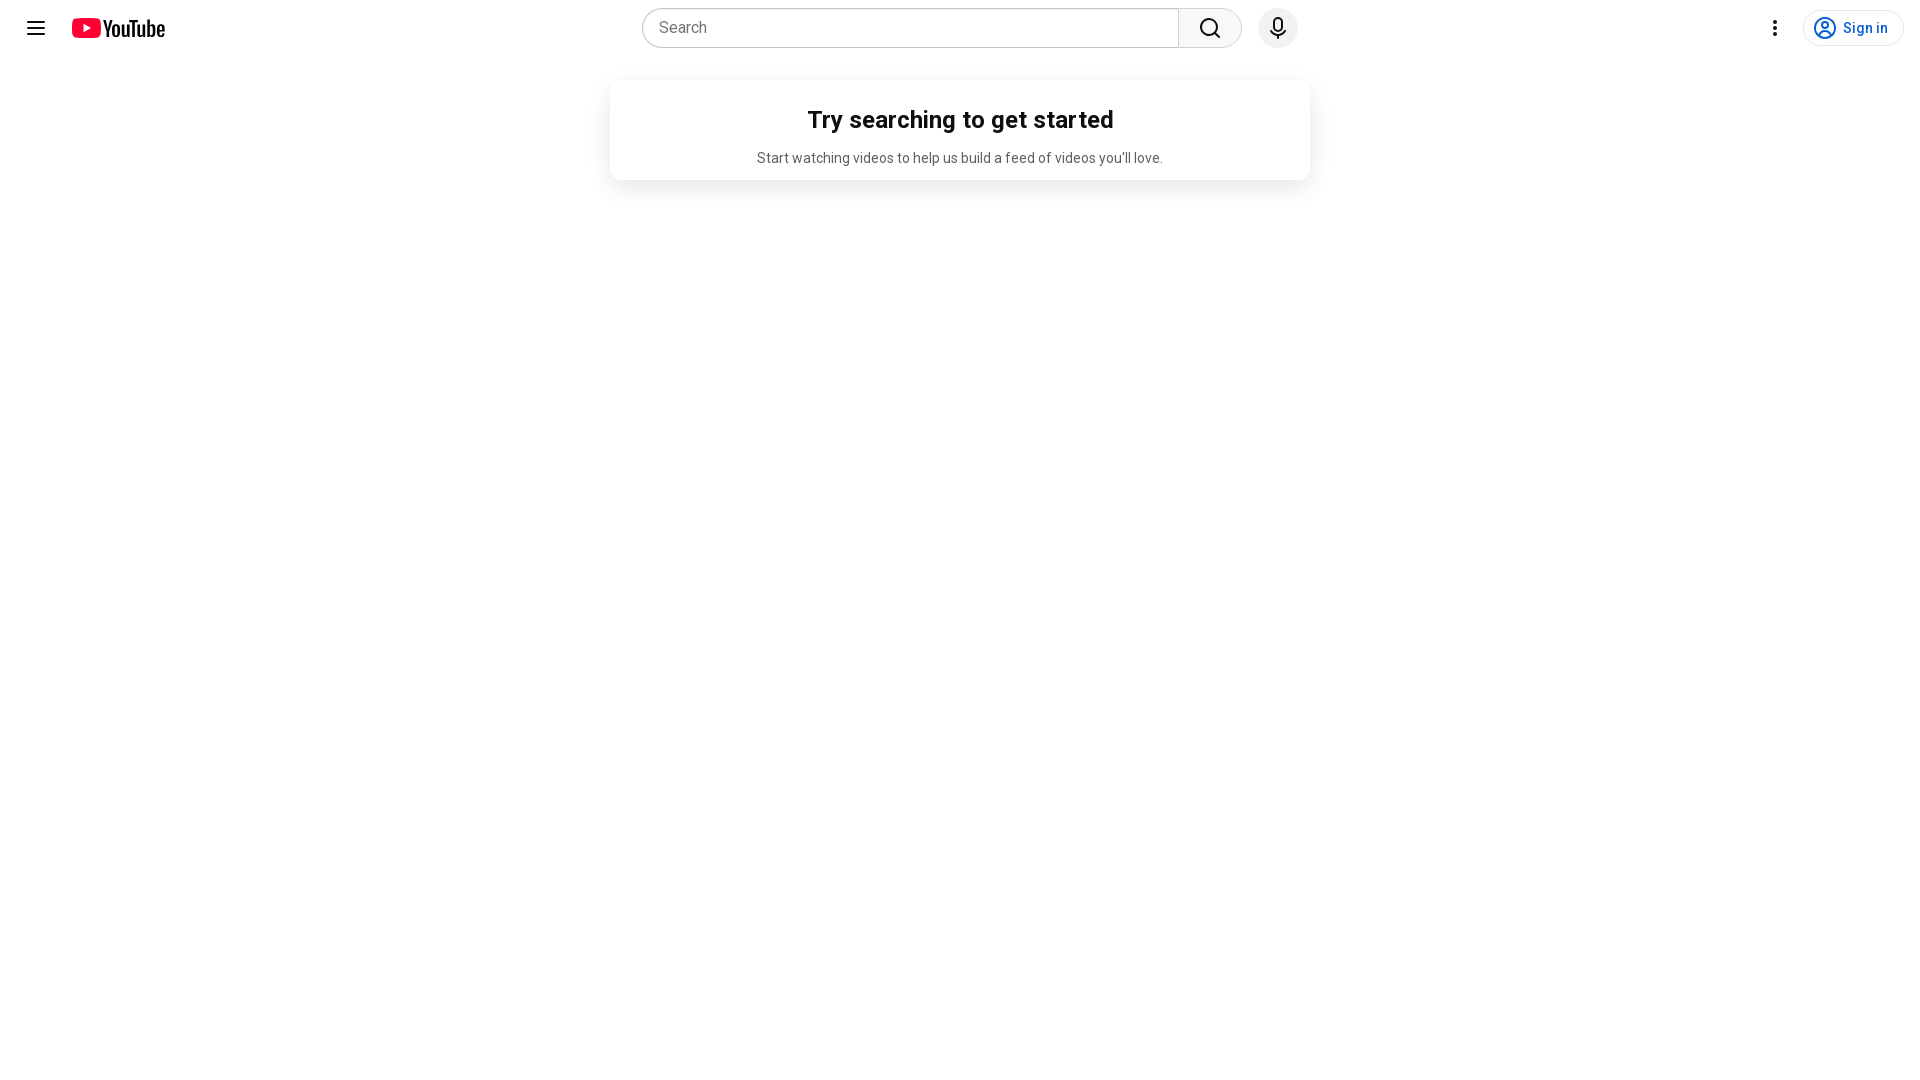

Retrieved page title: YouTube
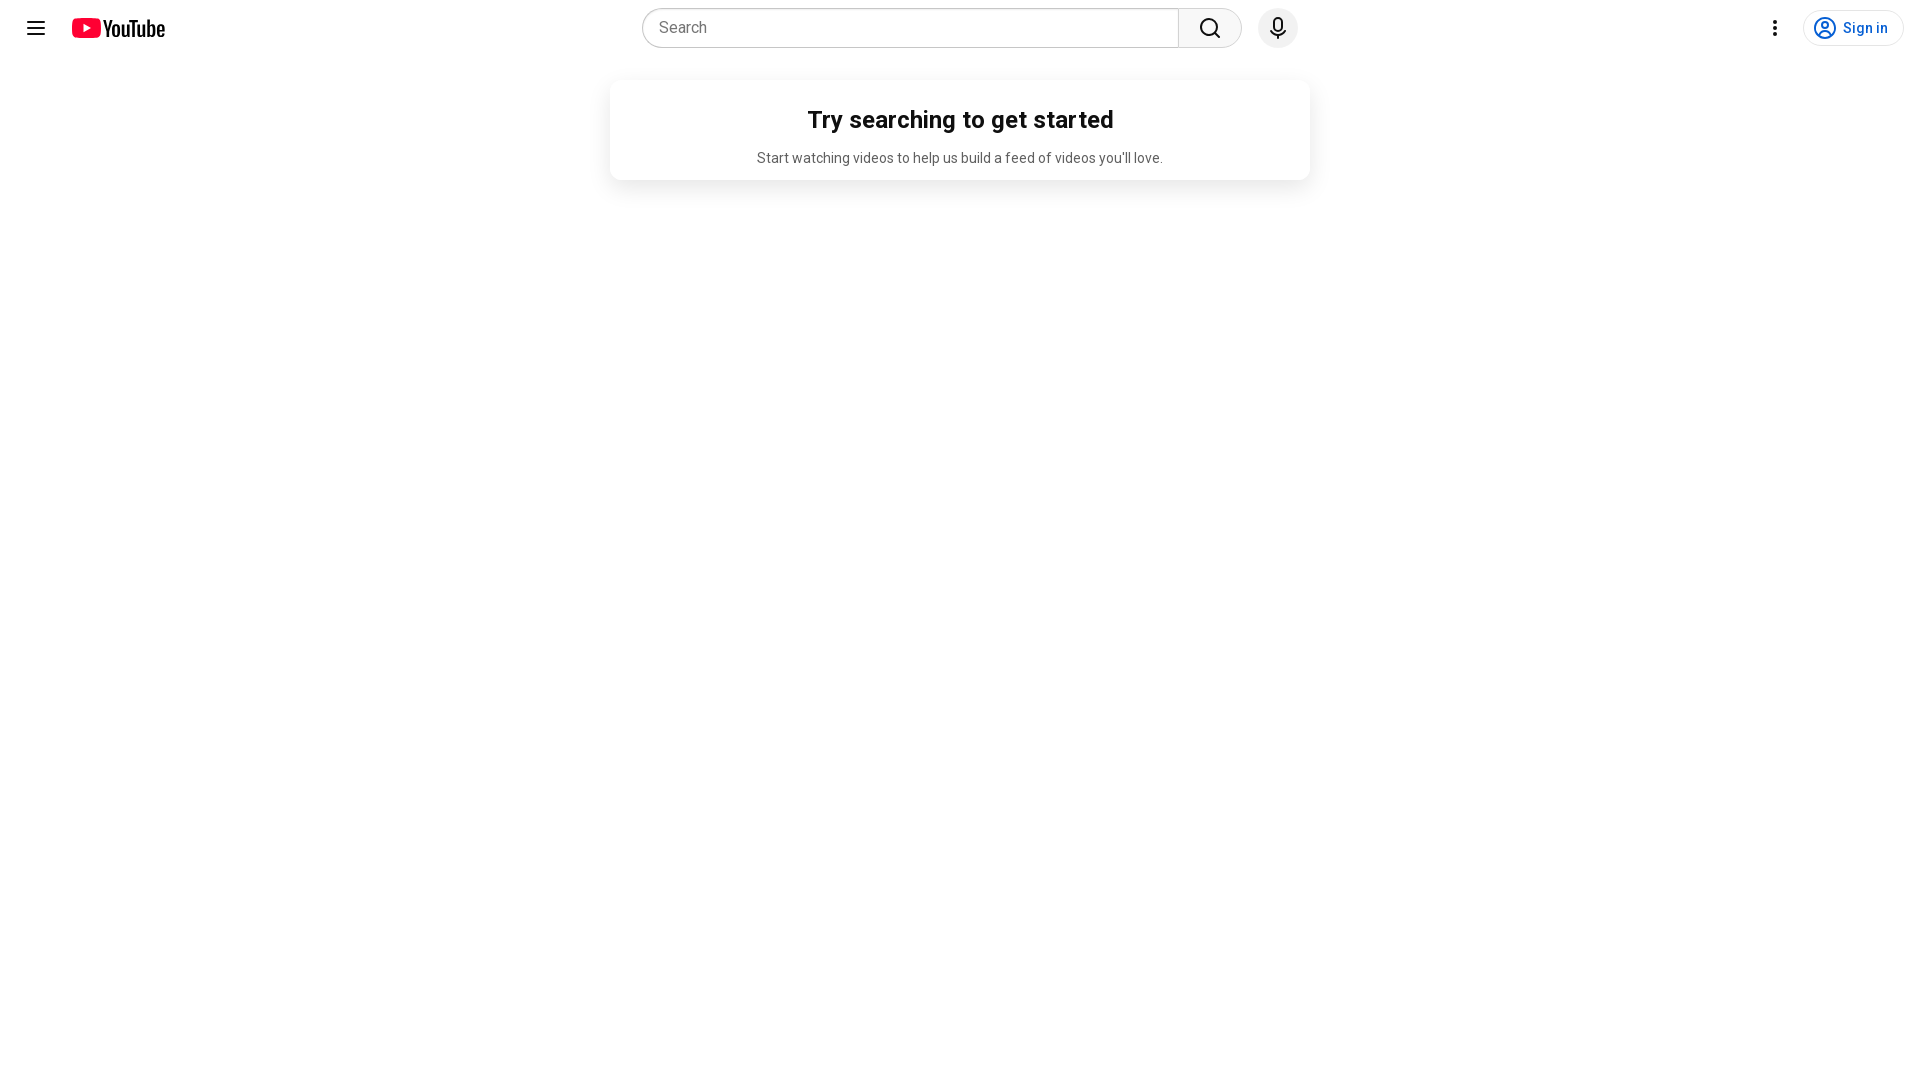

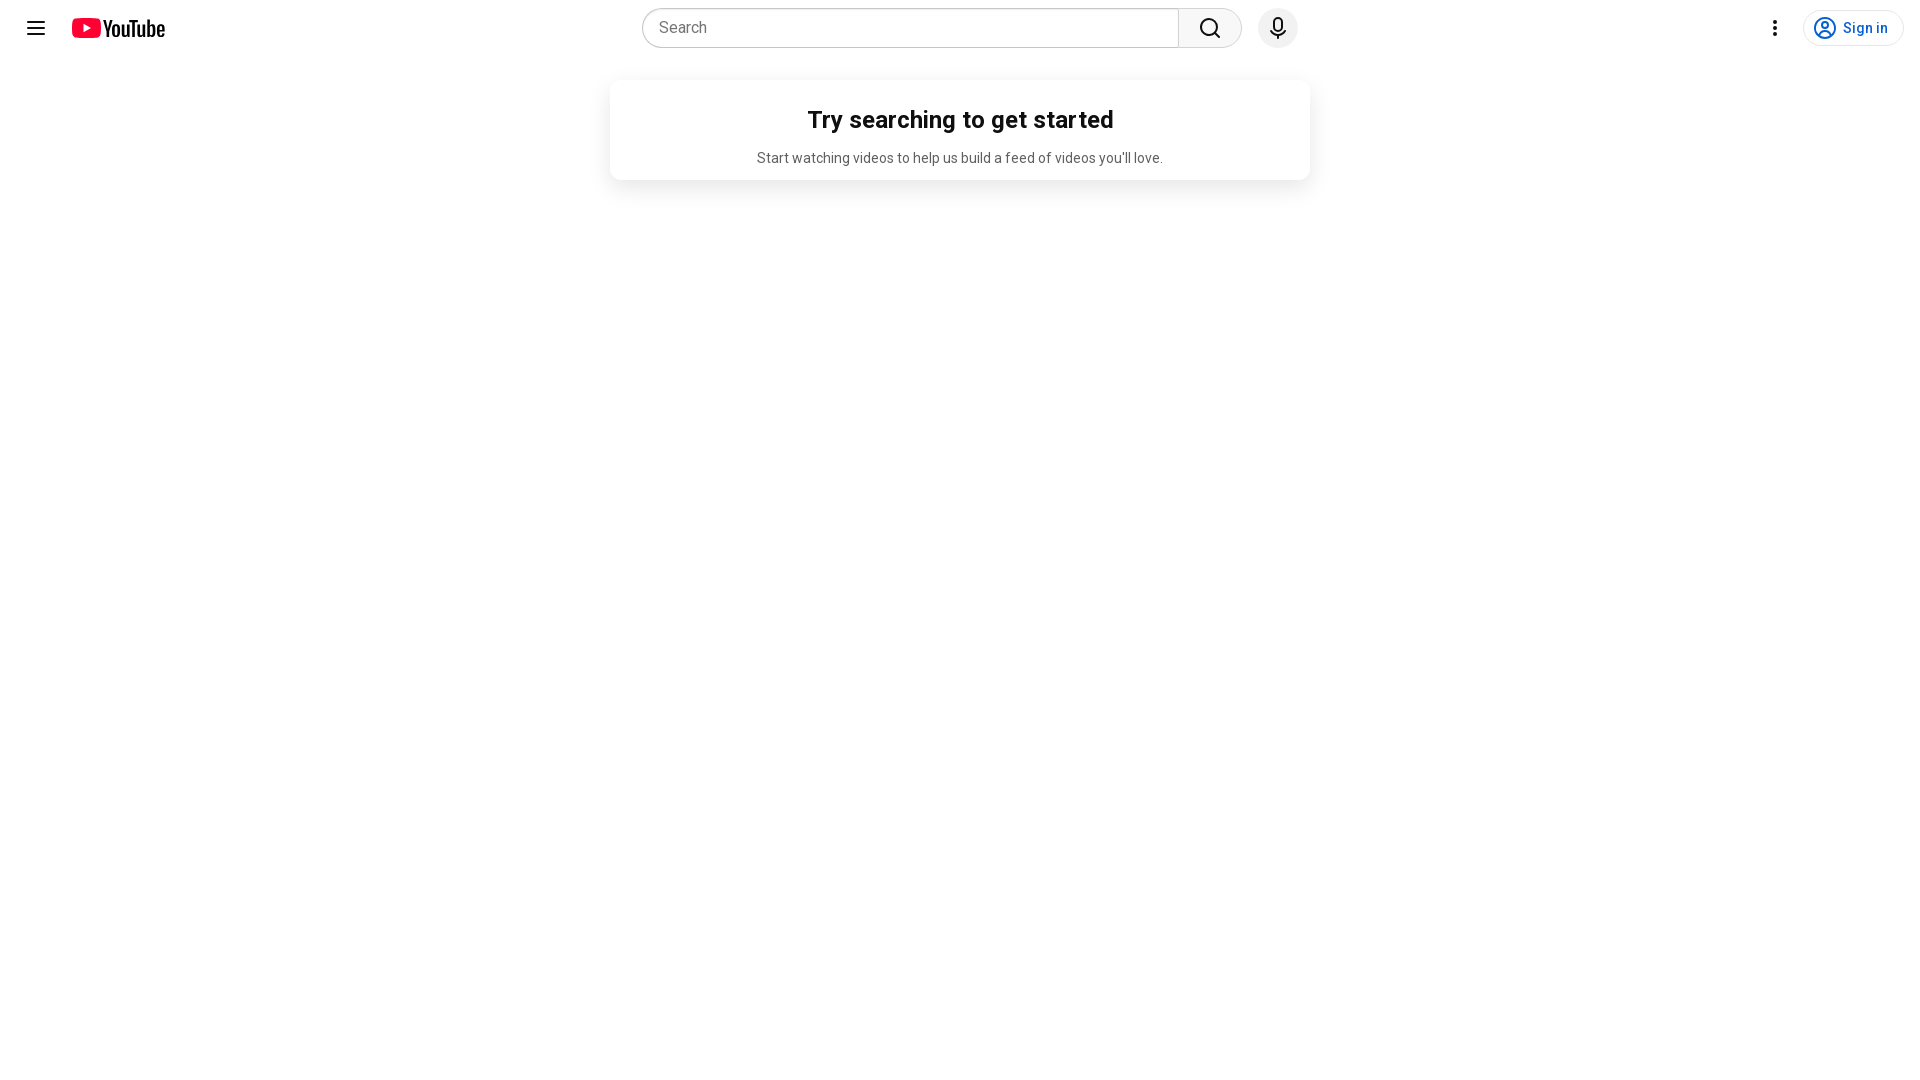